Tests that main and footer sections become visible when items are added

Starting URL: https://demo.playwright.dev/todomvc

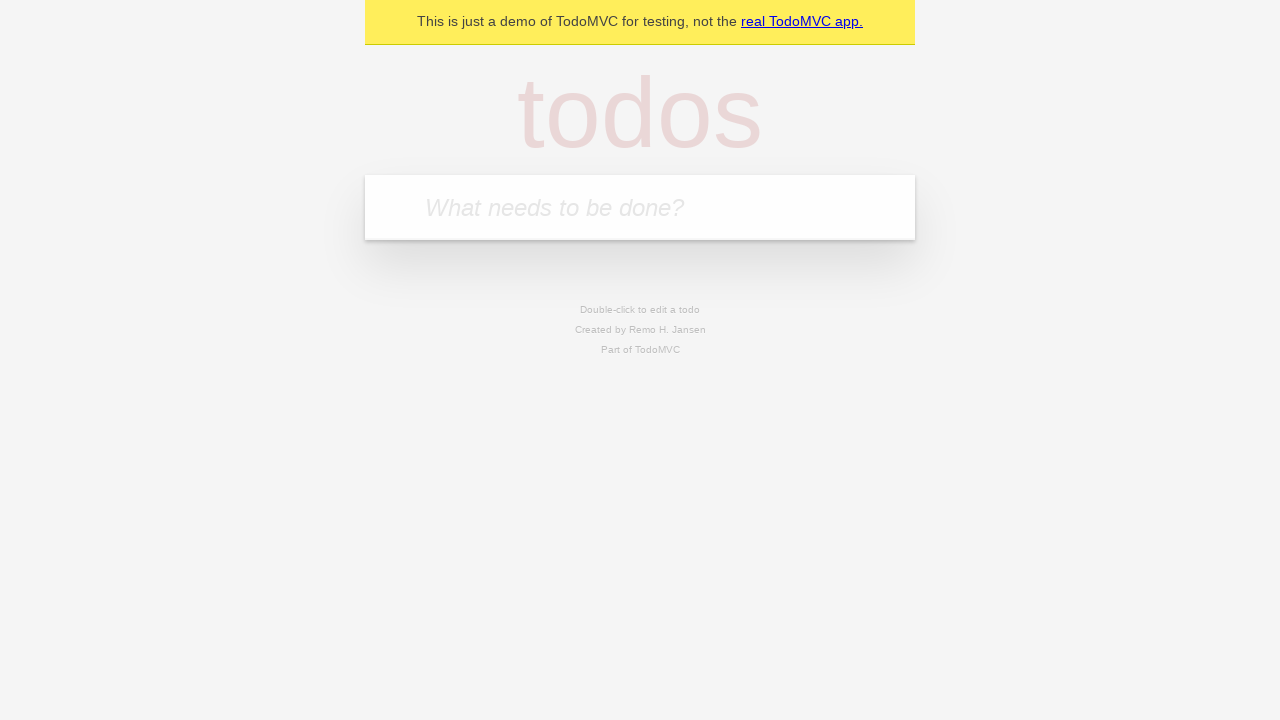

Located the todo input field with placeholder 'What needs to be done?'
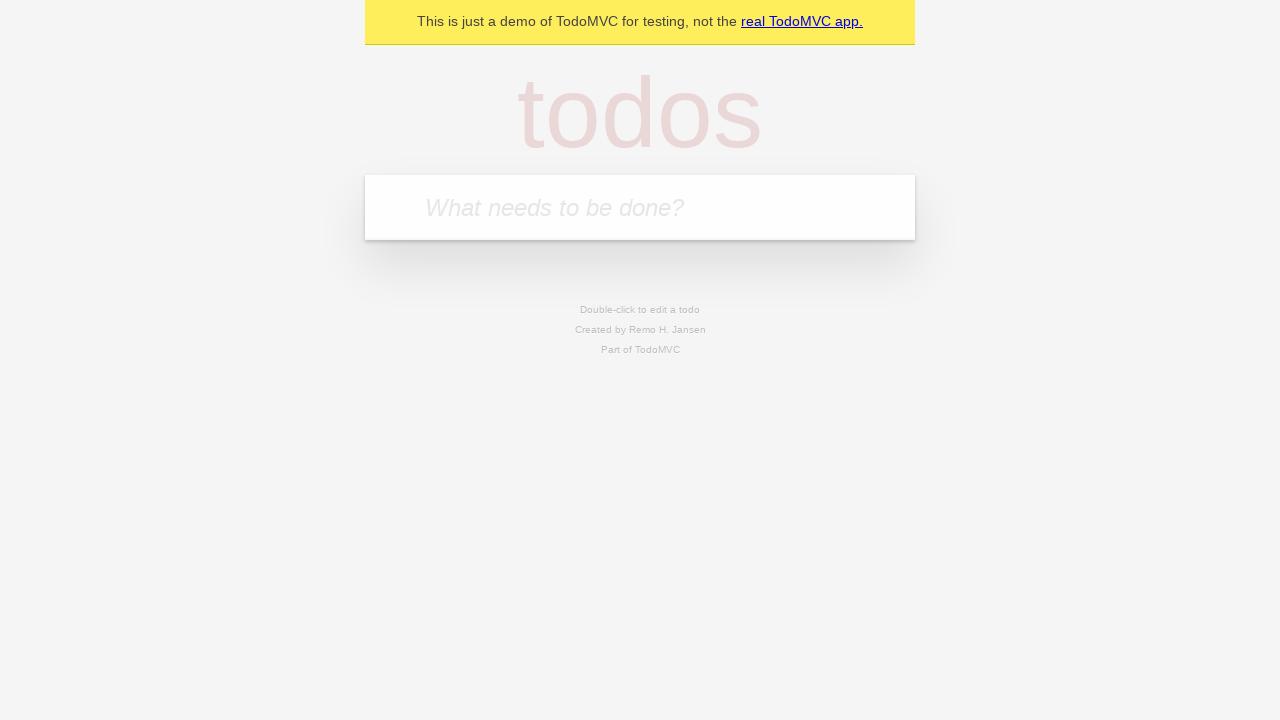

Filled todo input field with 'buy some Cheddar cheese' on internal:attr=[placeholder="What needs to be done?"i]
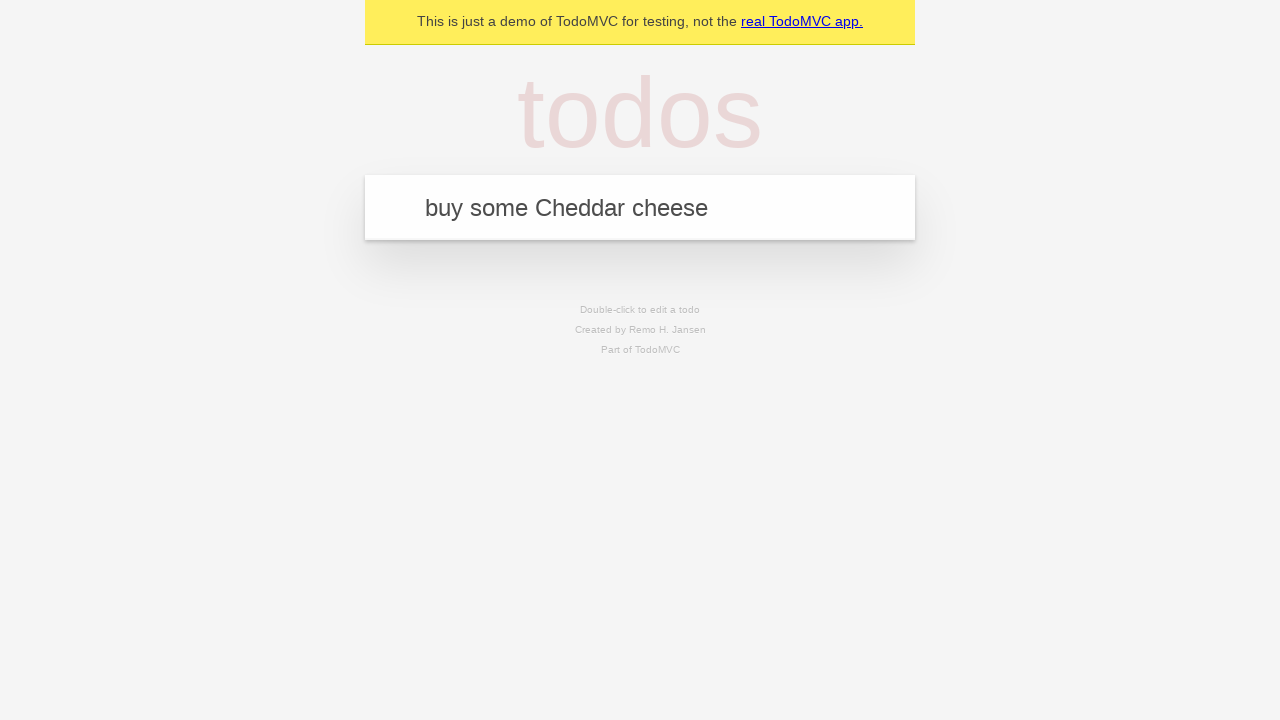

Pressed Enter to create the todo item on internal:attr=[placeholder="What needs to be done?"i]
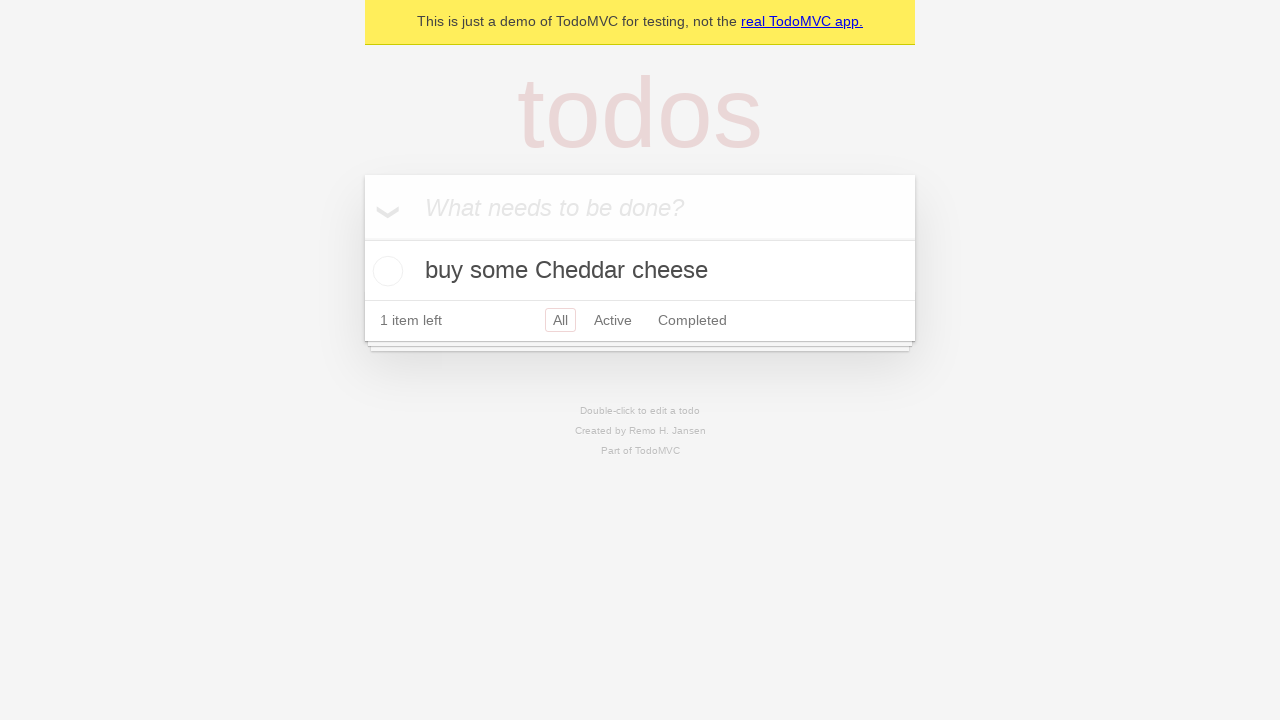

#main section became visible after item was added
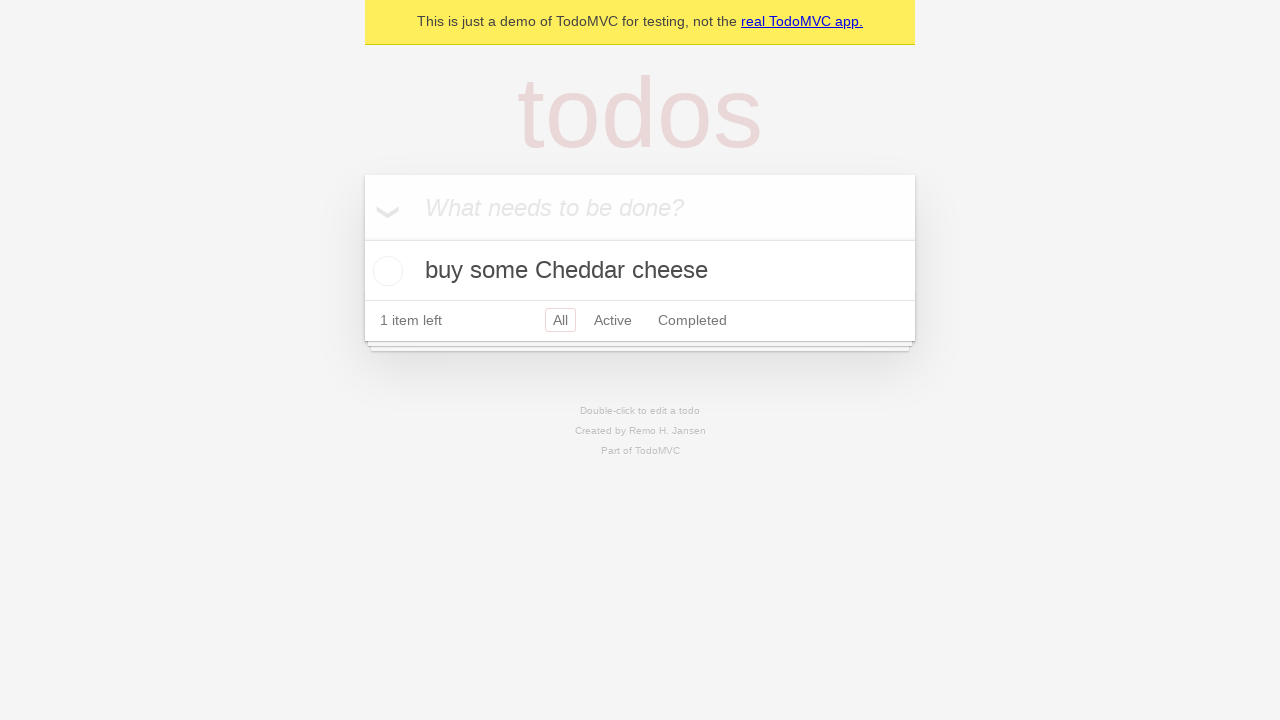

#footer section became visible after item was added
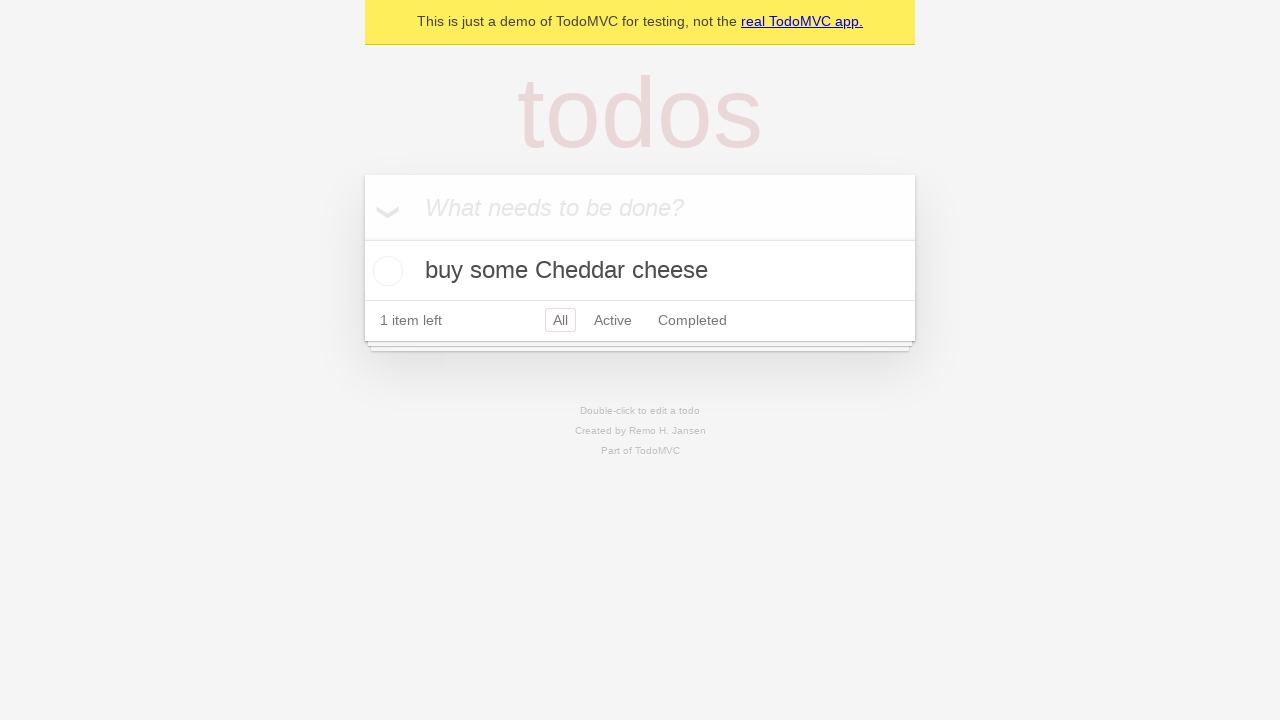

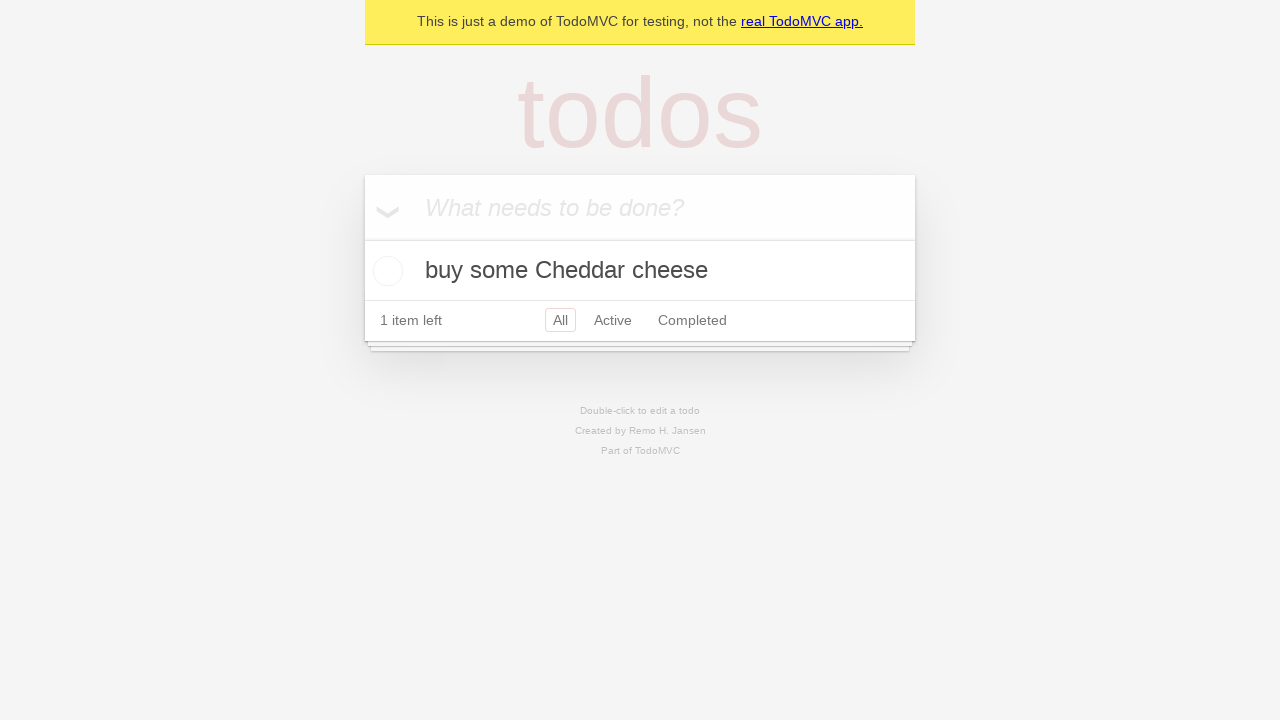